Tests a slow calculator by setting a delay, performing an addition operation (7 + 8), and waiting for the result to appear on the screen.

Starting URL: https://bonigarcia.dev/selenium-webdriver-java/slow-calculator.html

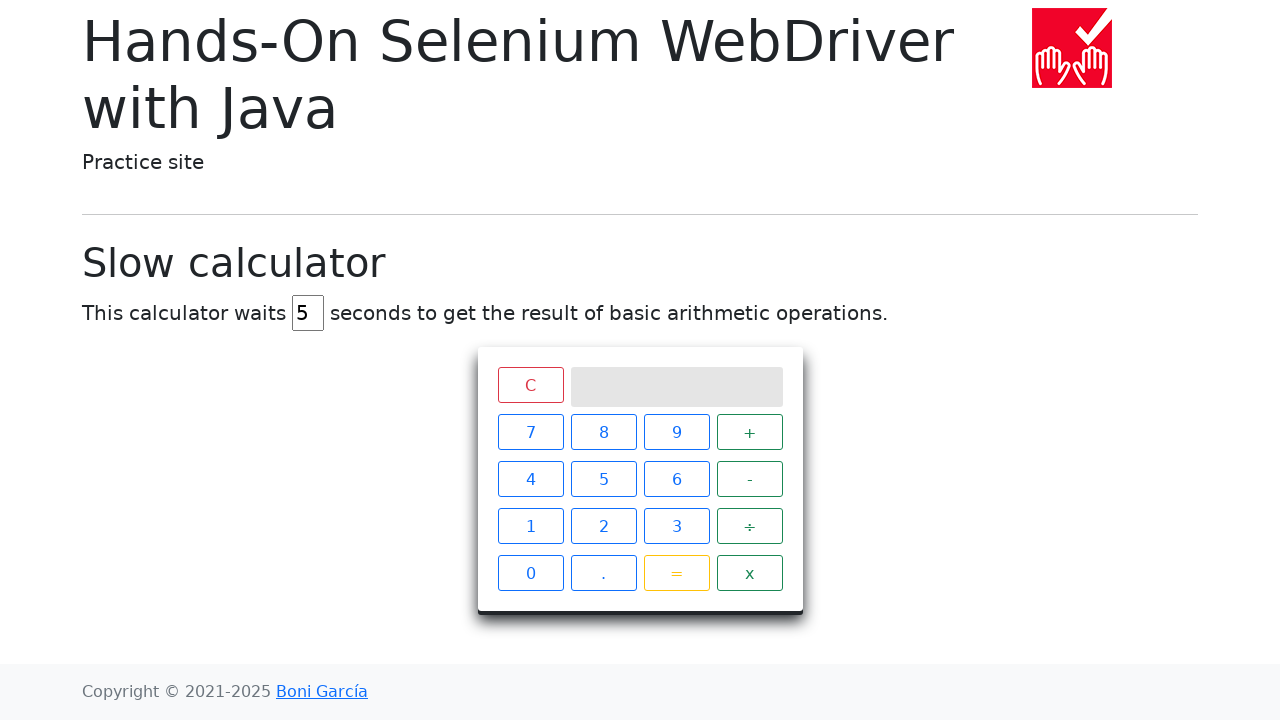

Cleared the delay input field on #delay
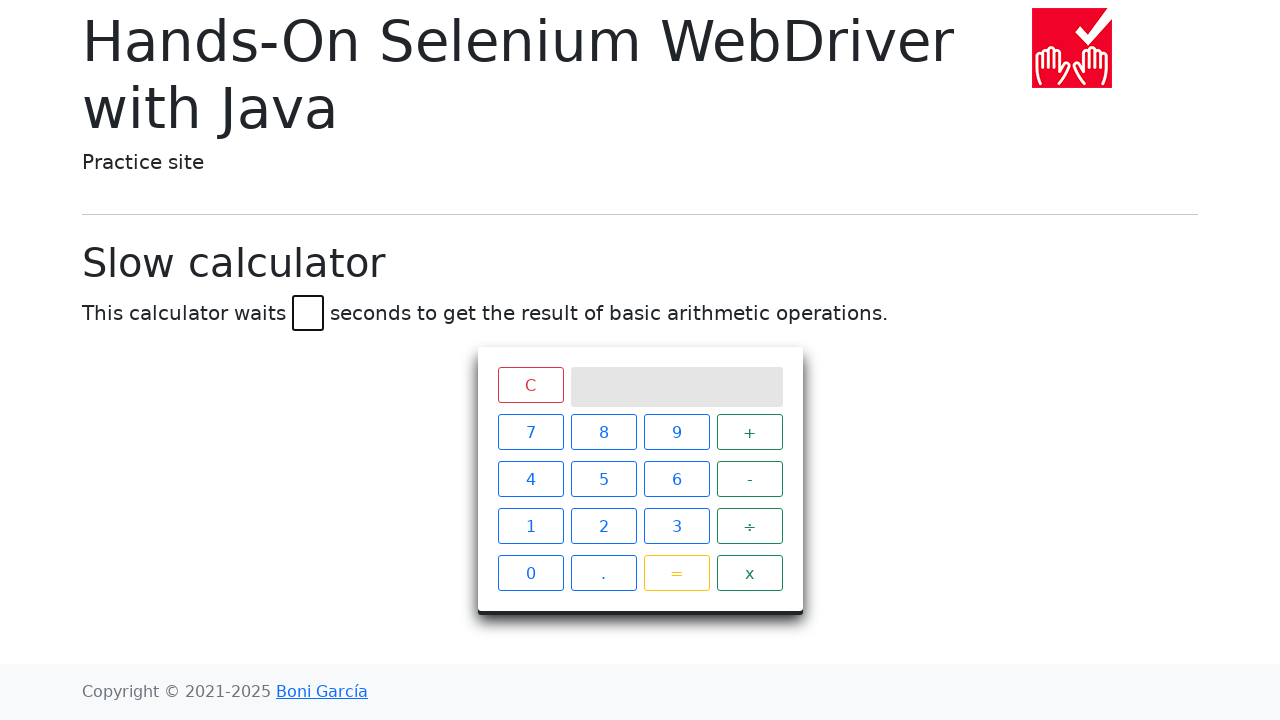

Set delay to 3 seconds on #delay
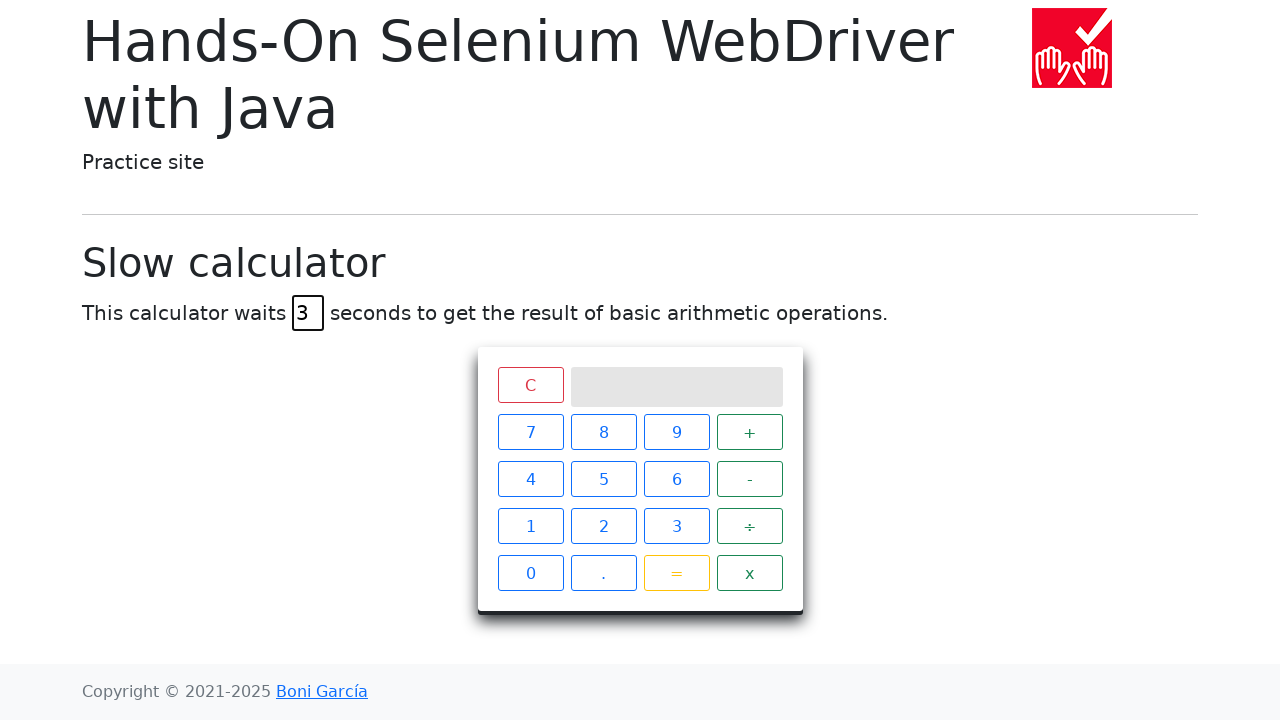

Clicked button 7 at (530, 432) on xpath=//span[contains(text(),'7')]
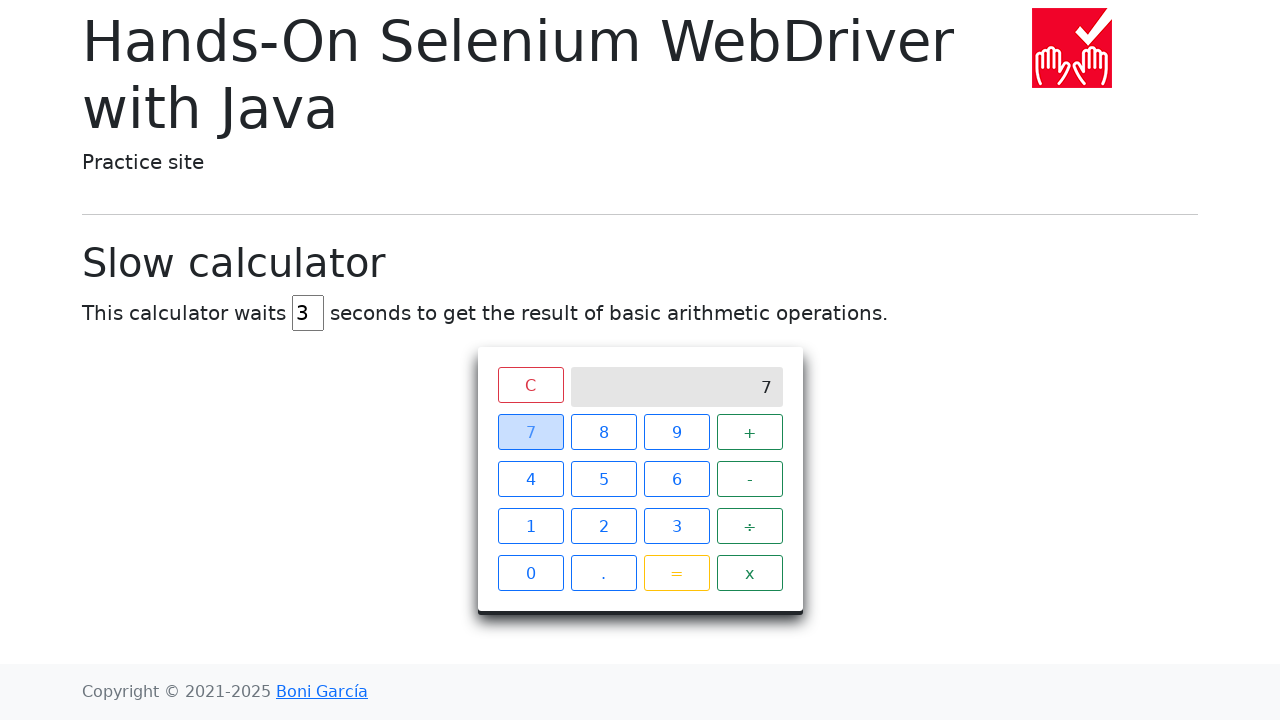

Clicked plus button at (750, 432) on xpath=//span[contains(text(),'+')]
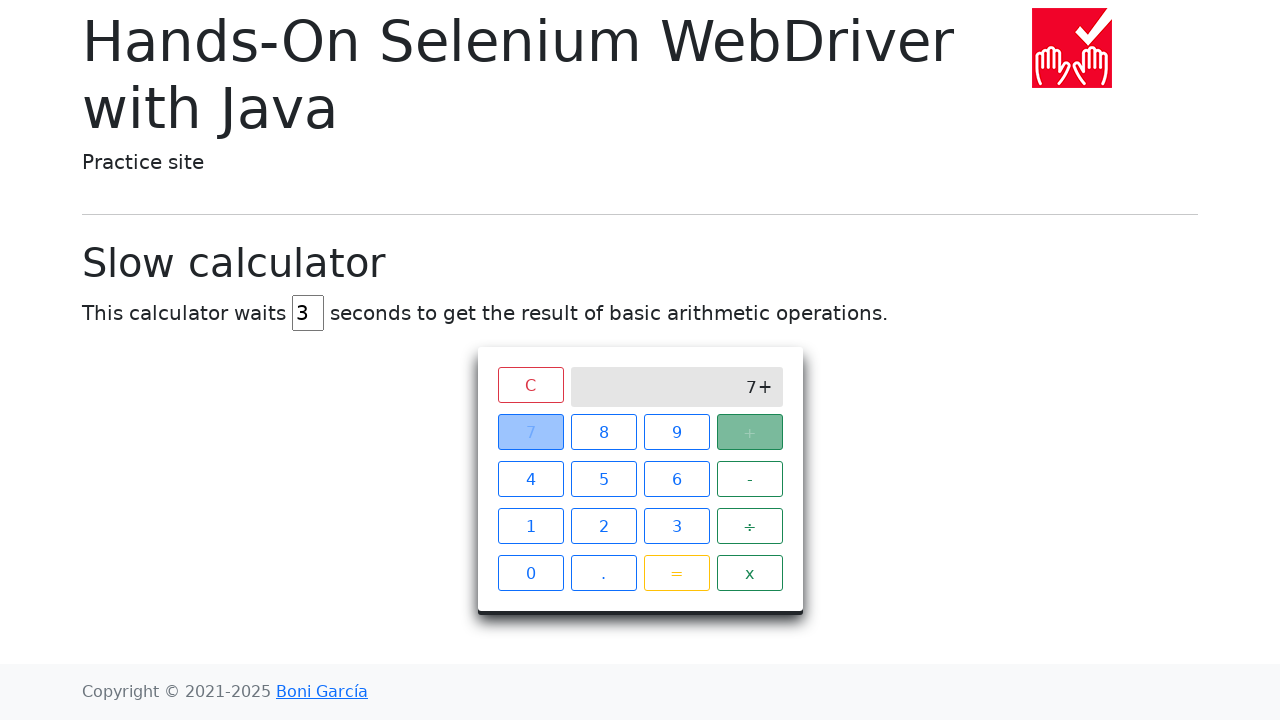

Clicked button 8 at (604, 432) on xpath=//span[contains(text(),'8')]
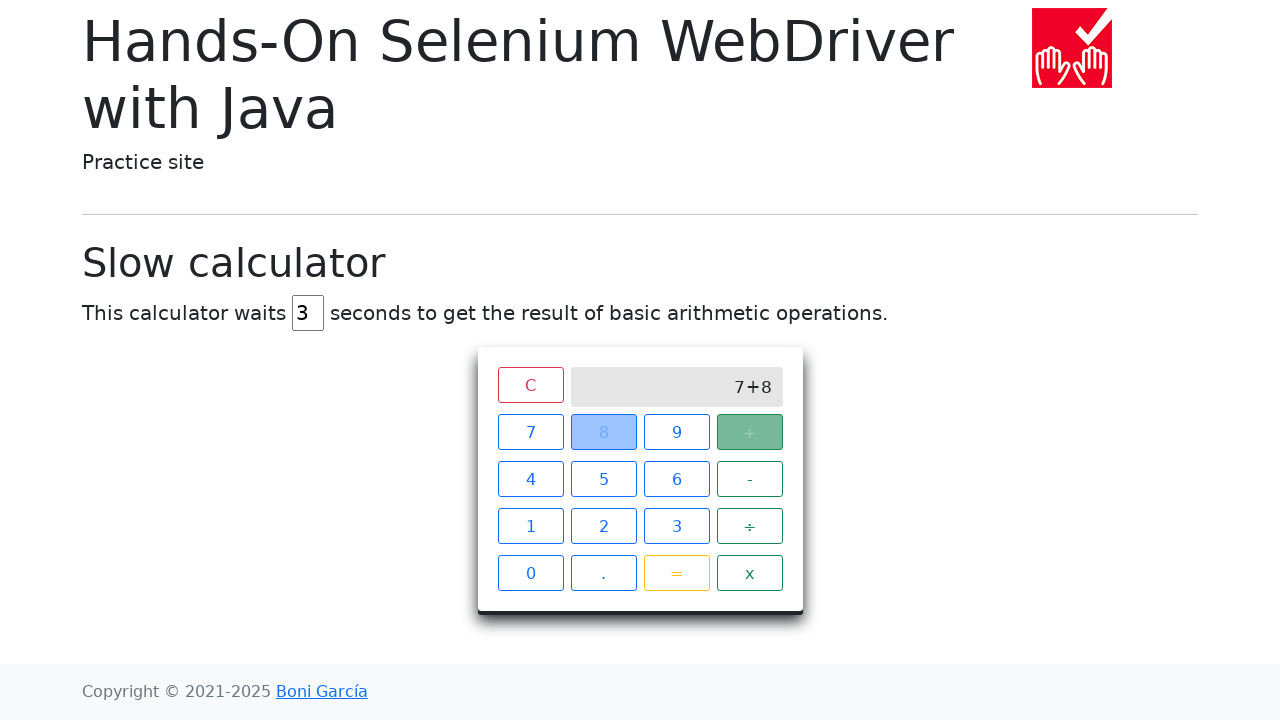

Clicked equals button at (676, 573) on xpath=//span[contains(text(),'=')]
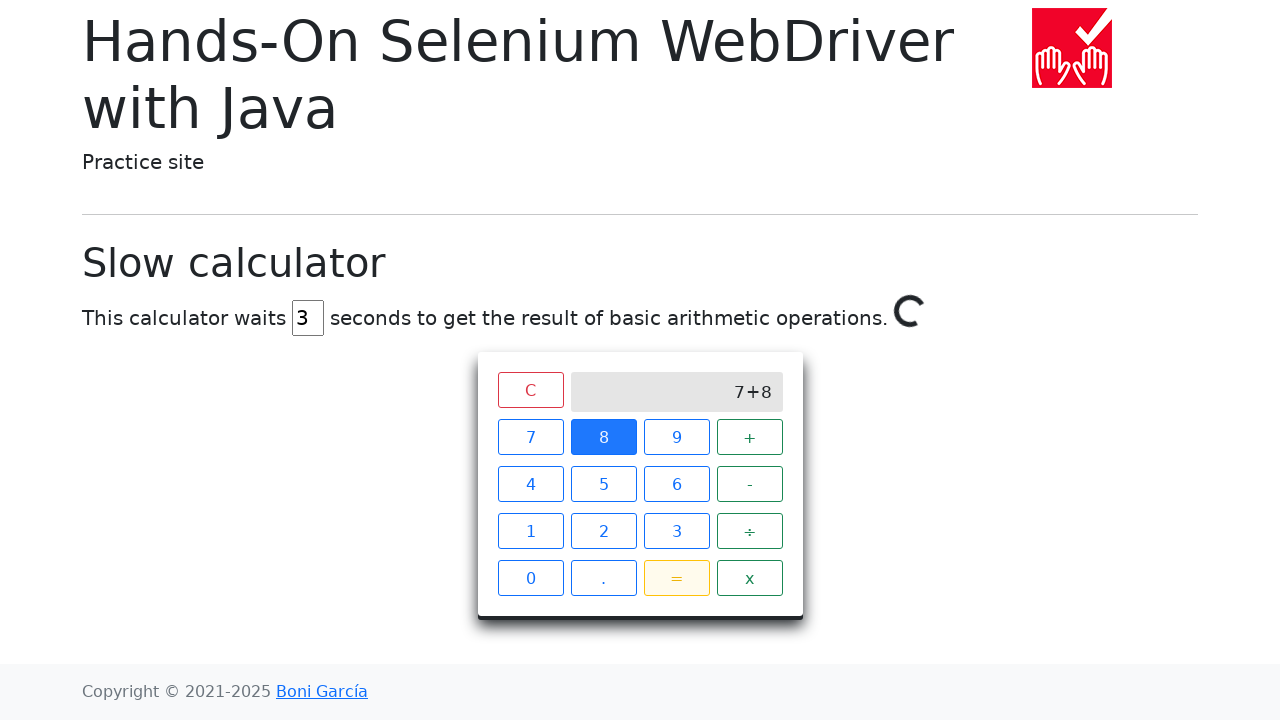

Result 15 appeared on calculator screen after 3 second delay
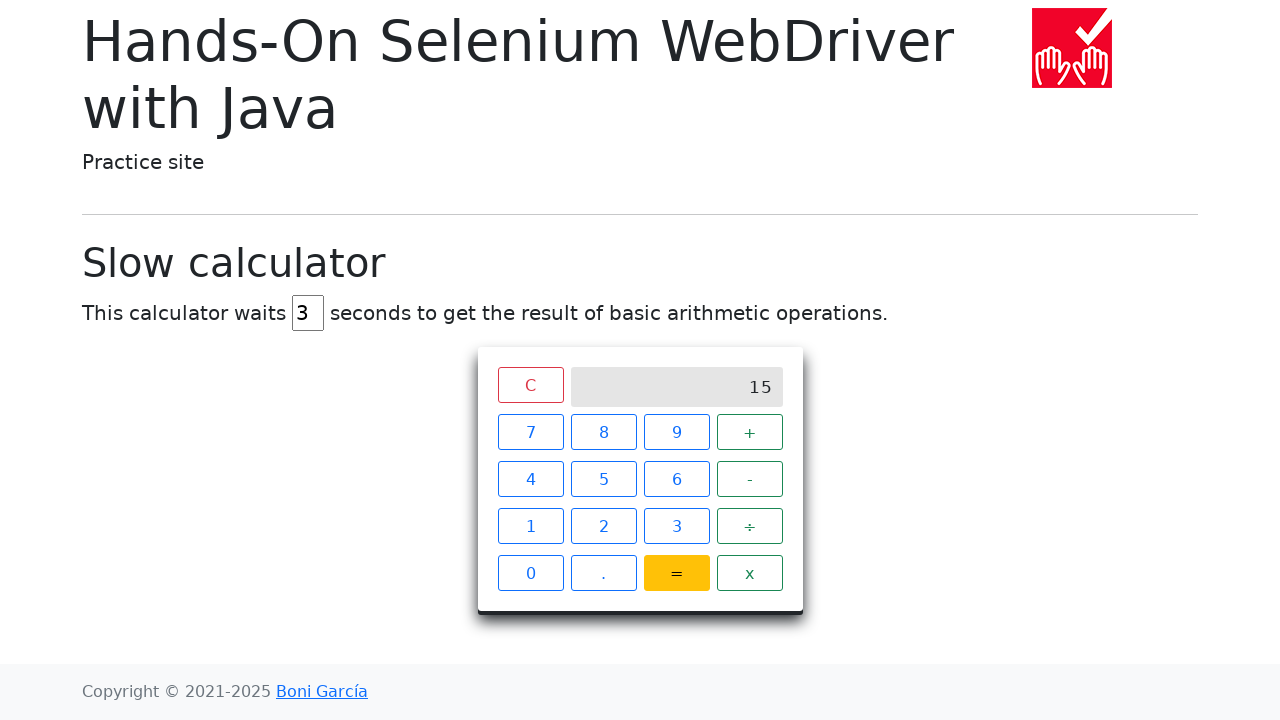

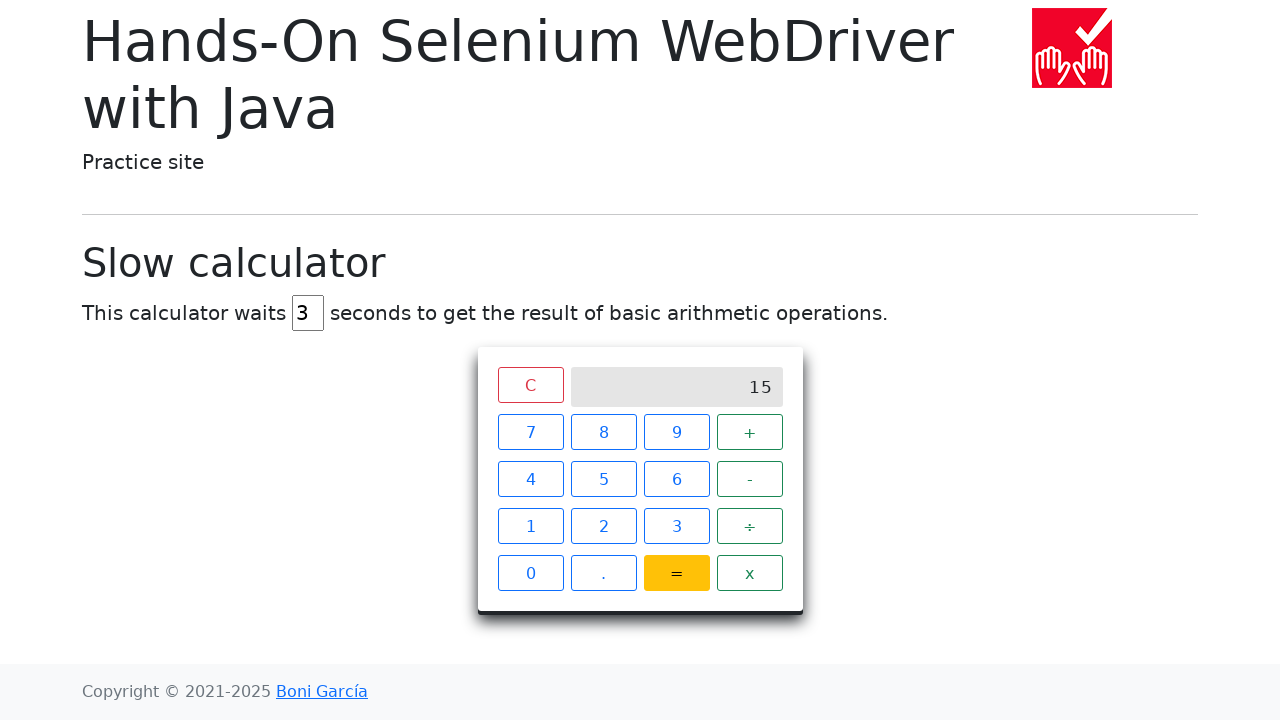